Tests clicking the 'Use' tab and verifies it becomes active and its content panel is visible

Starting URL: https://demoqa.com/tabs

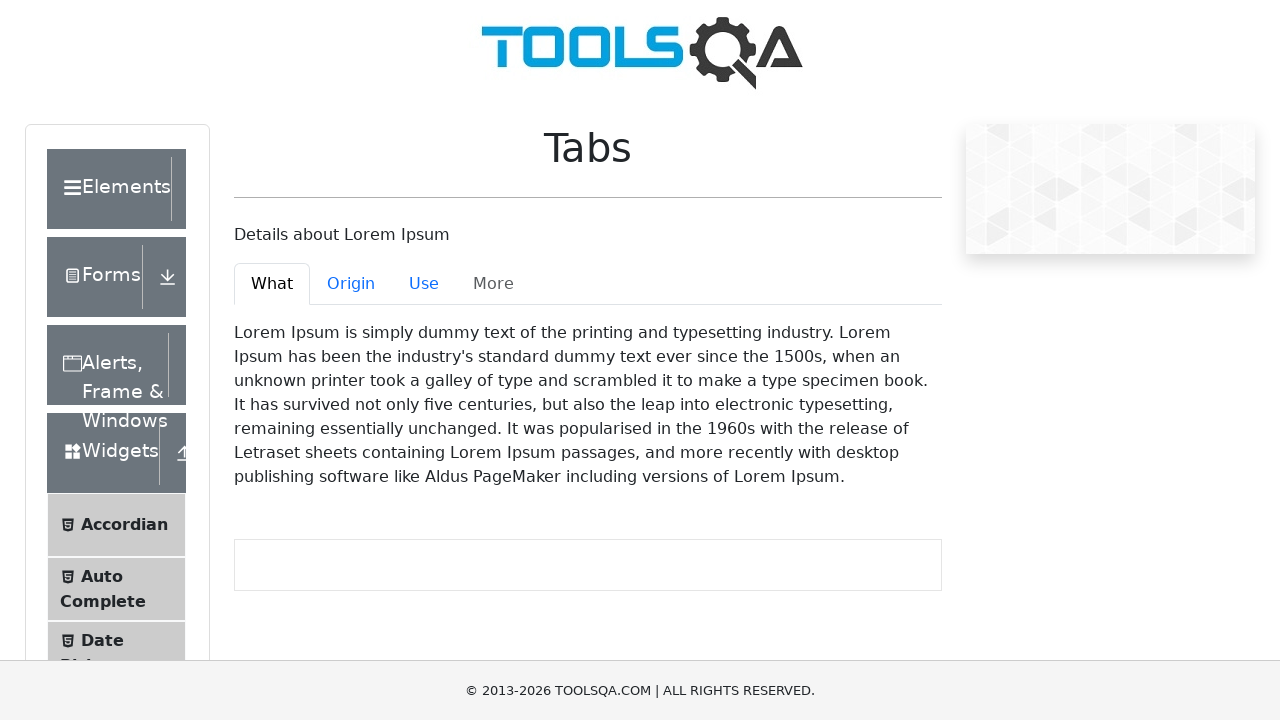

Clicked the 'Use' tab at (424, 284) on #demo-tab-use
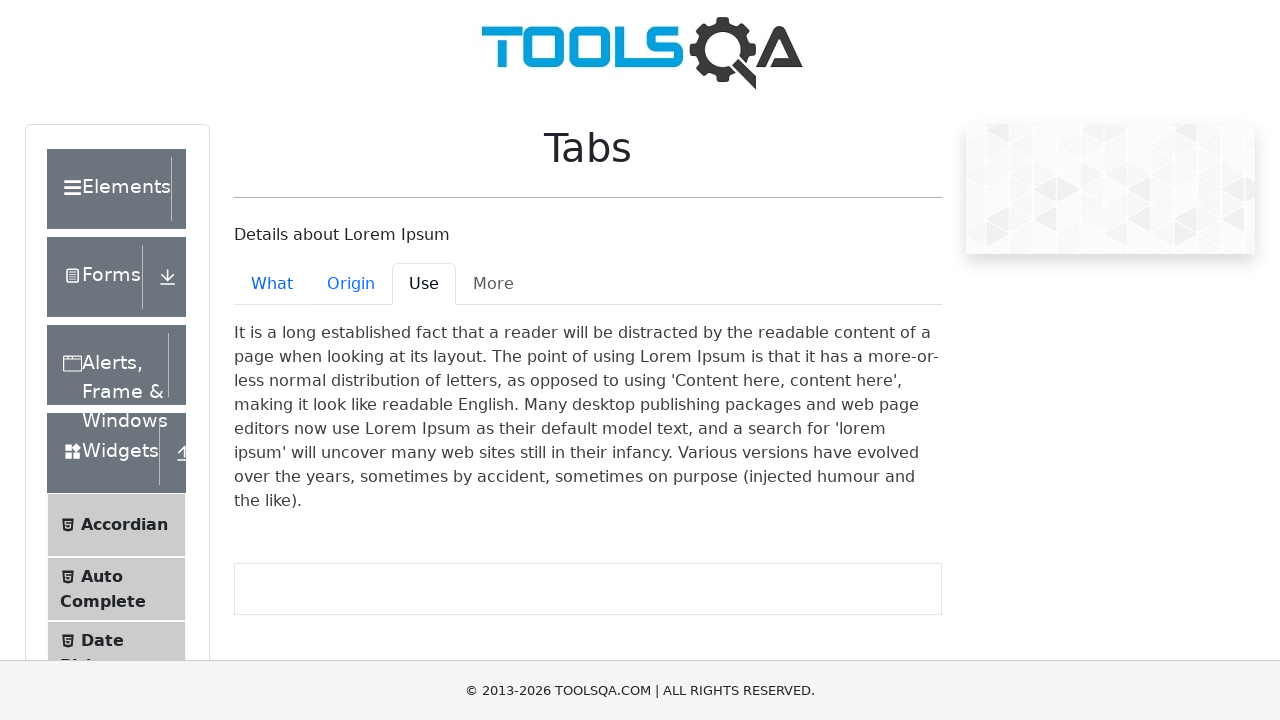

Verified the 'Use' tab is now active
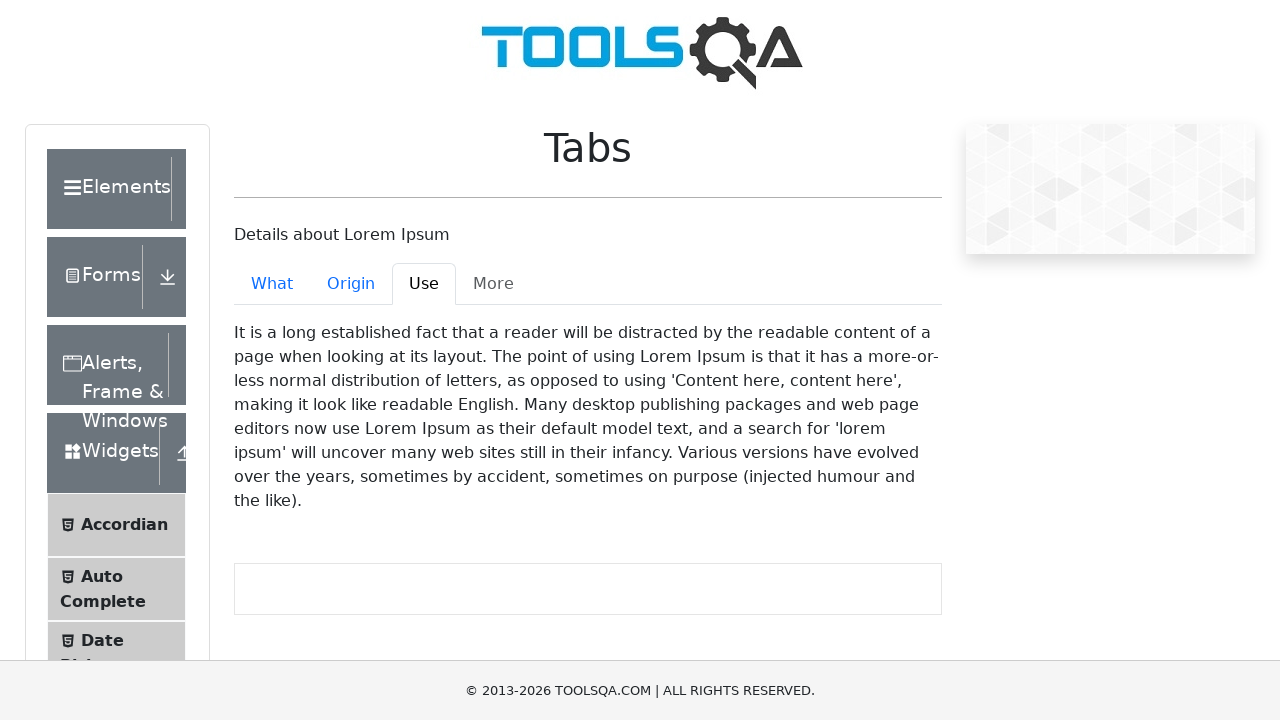

Verified the 'Use' tab content panel is visible
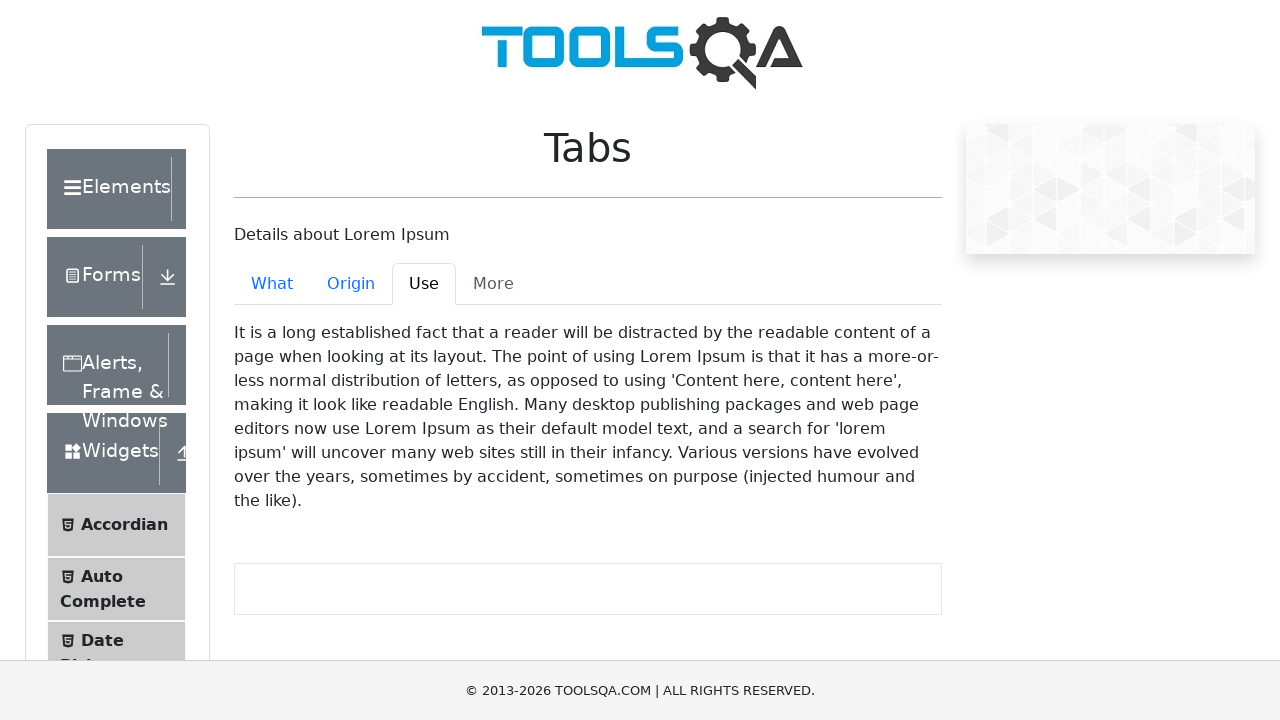

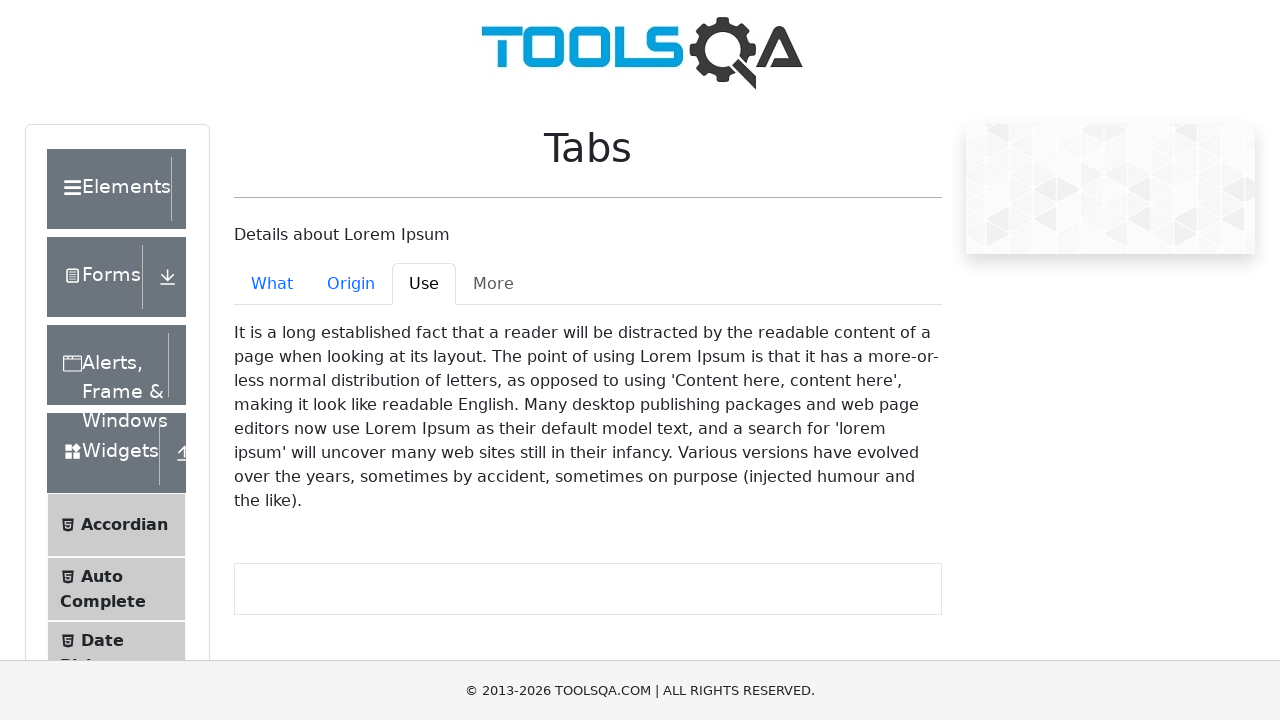